Tests the University of Wisconsin directory search functionality by entering a person's name in the search field and waiting for search results to appear.

Starting URL: https://www.wisc.edu/directories/

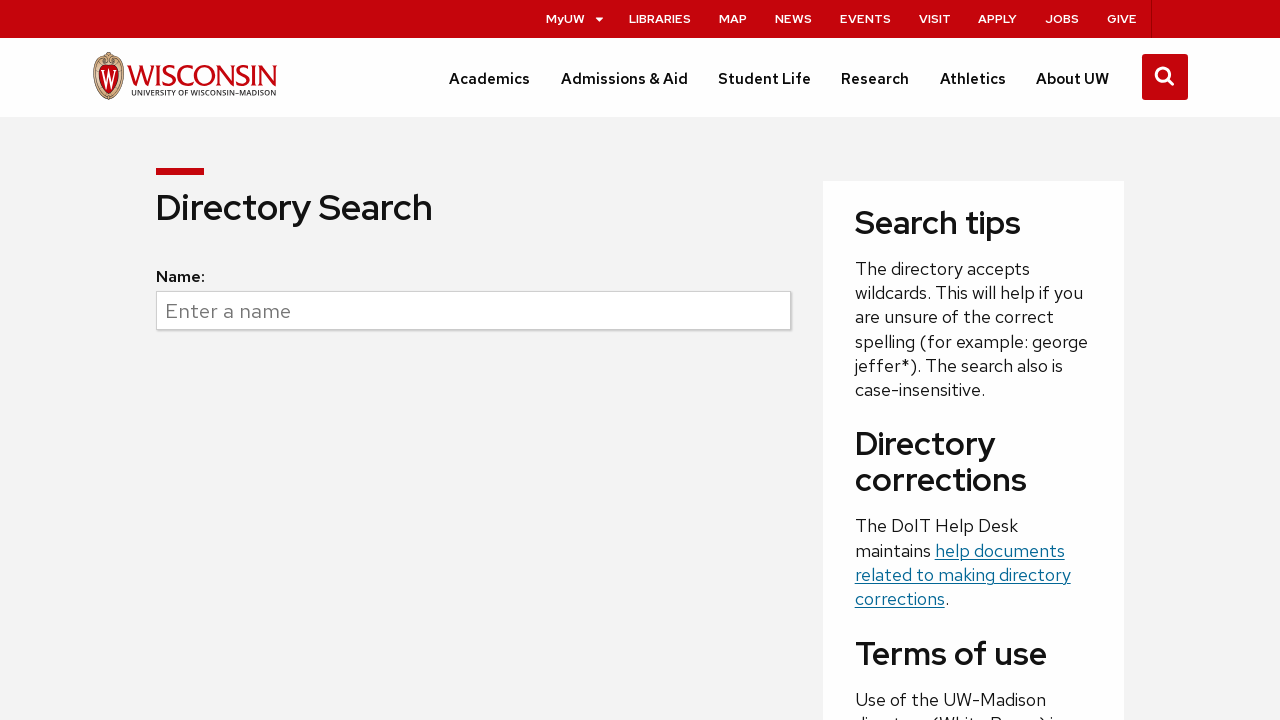

Main content area loaded
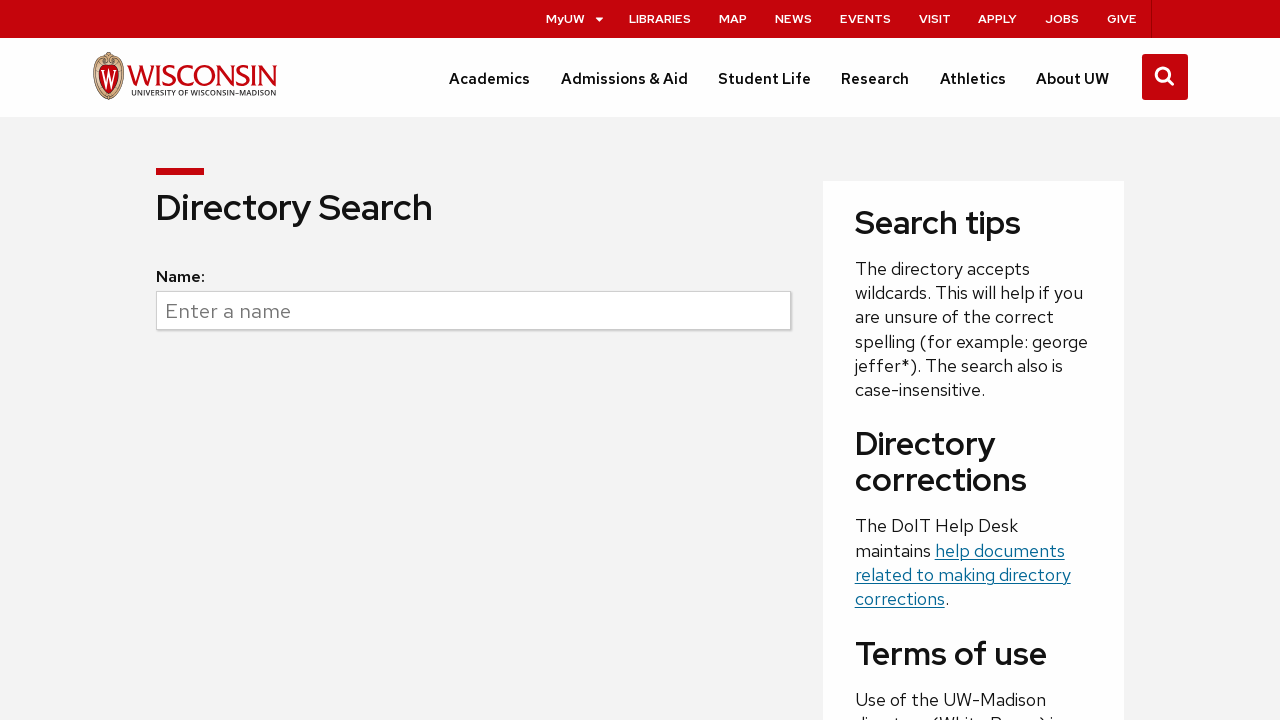

Clicked search input field at (473, 311) on #main input[name='q']
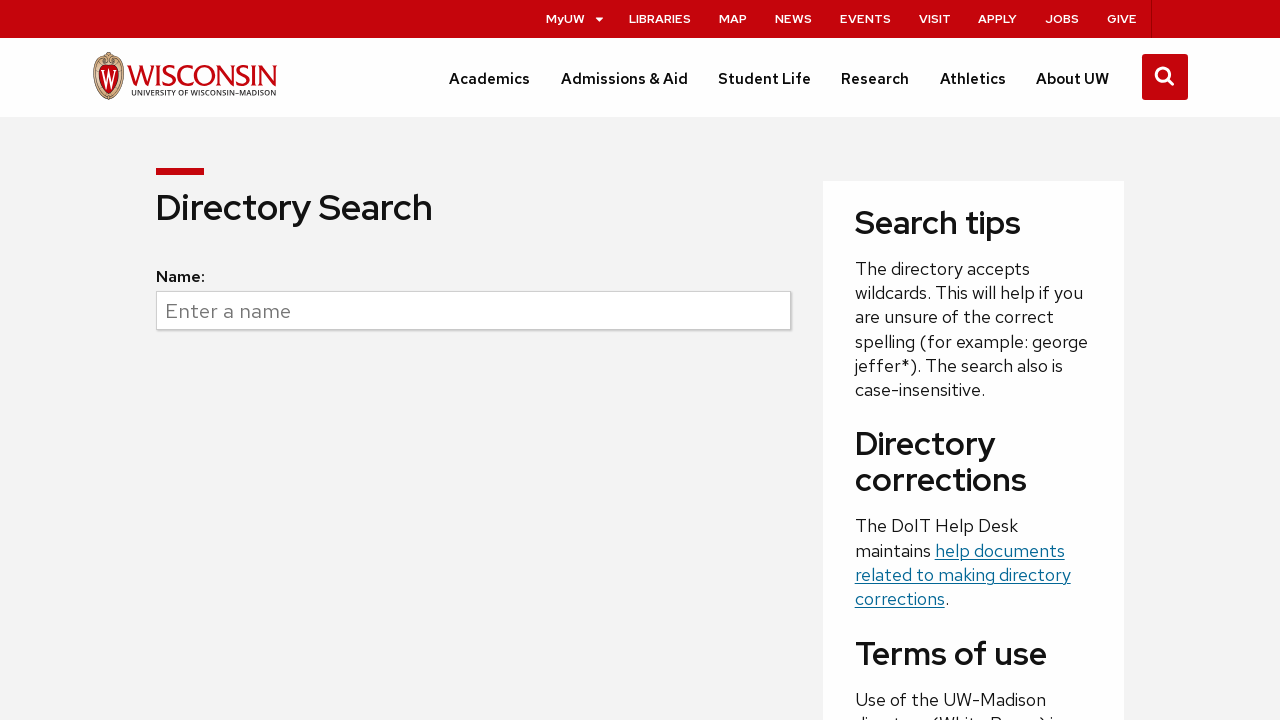

Entered 'Michael Johnson' in search field on #main input[name='q']
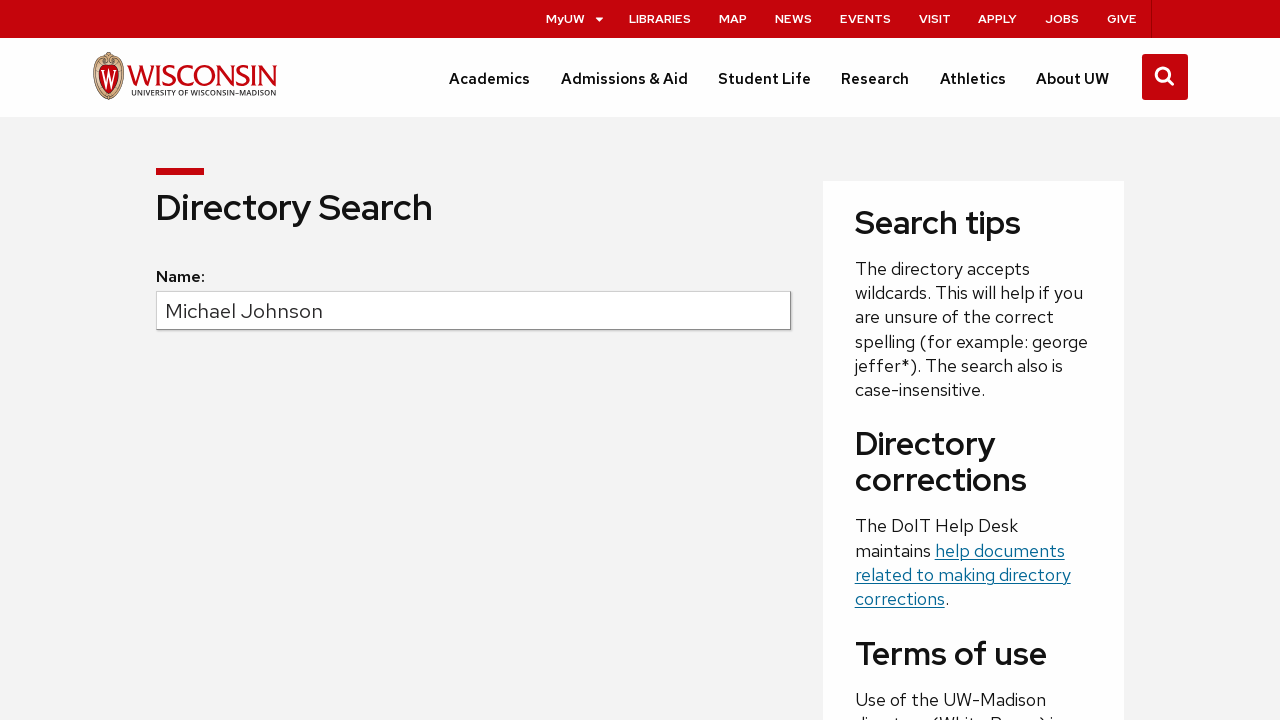

Submitted search by pressing Enter on #main input[name='q']
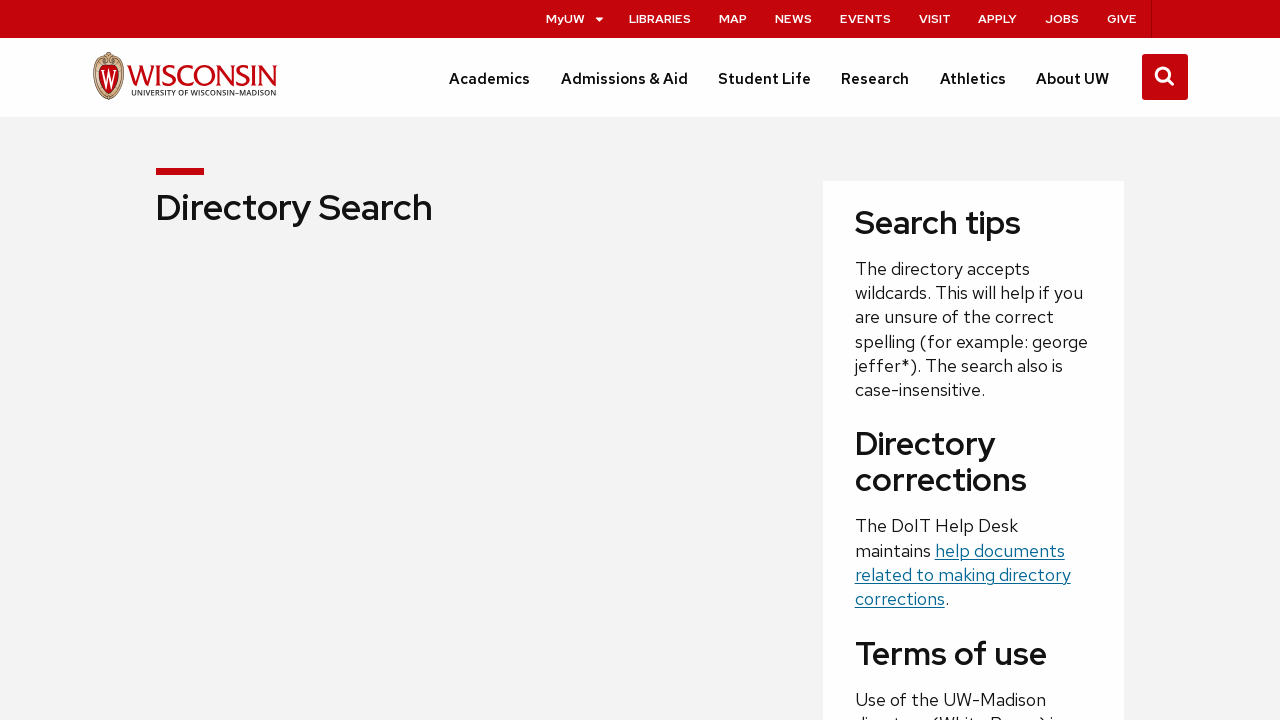

People results section loaded
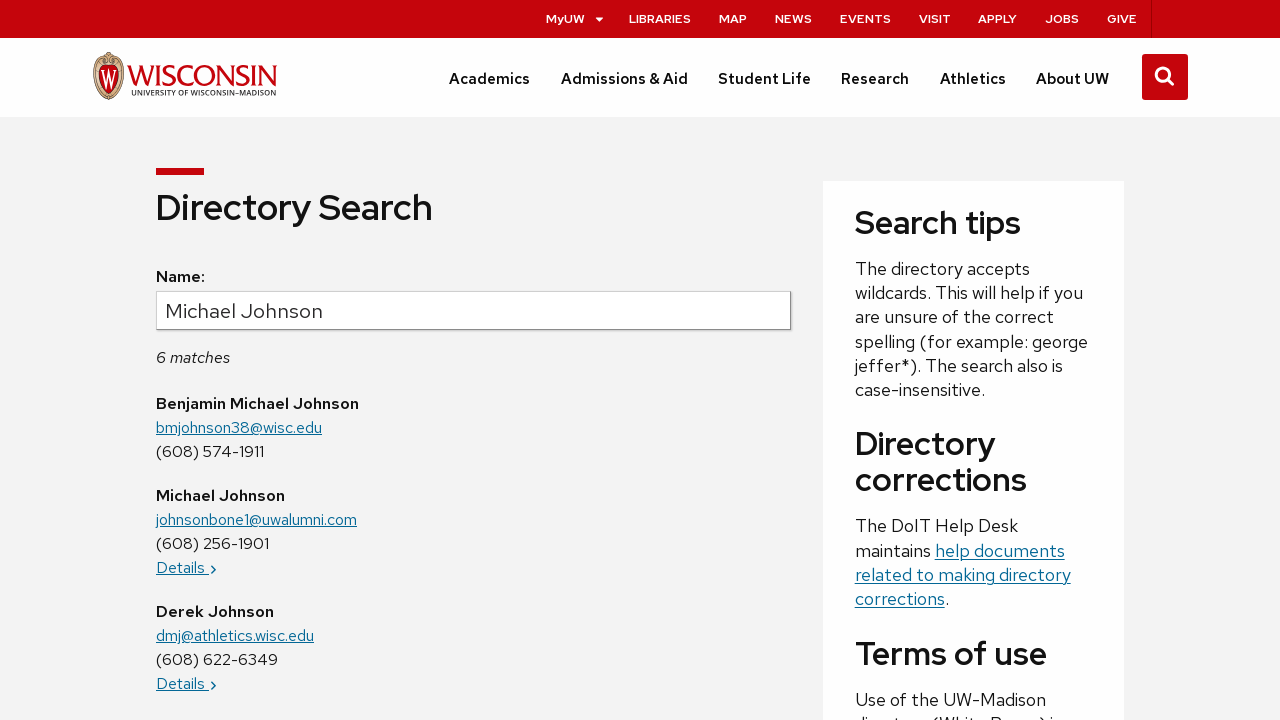

Search results with person email appeared
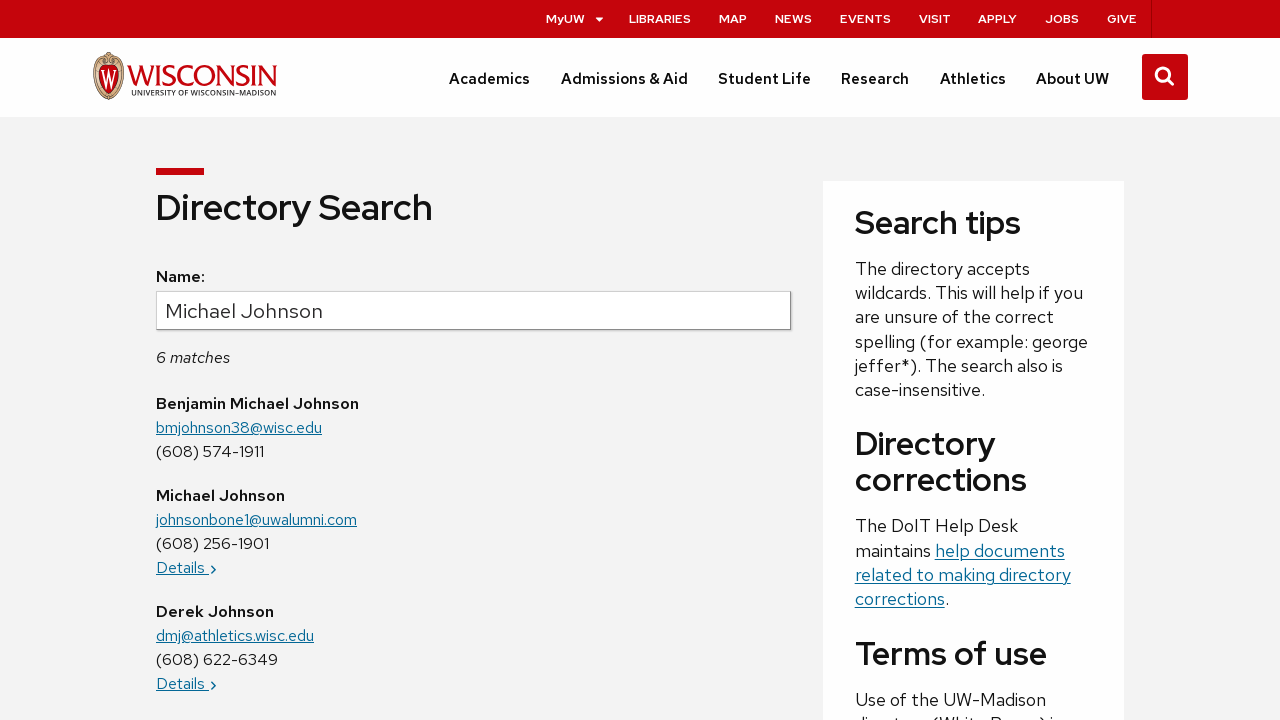

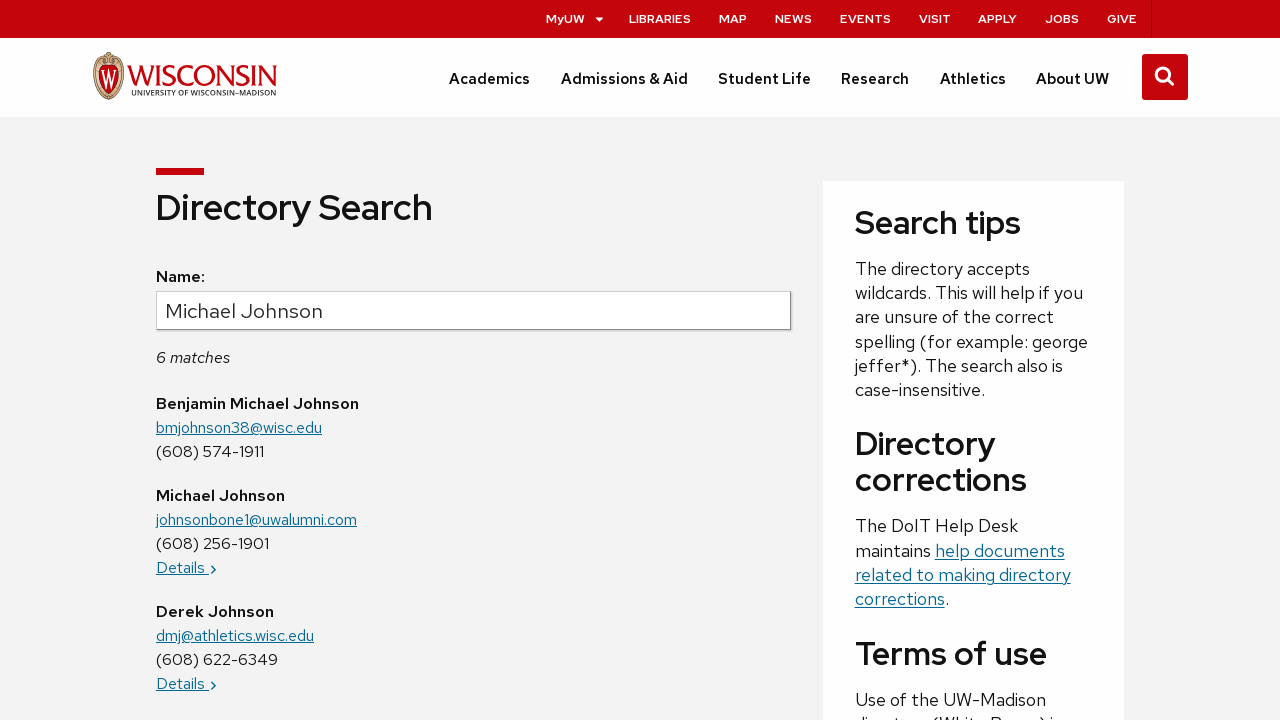